Tests browser window dimension changes by setting the viewport to 400x500 and loading a demo page

Starting URL: http://demo.guru99.com/test/guru99home/

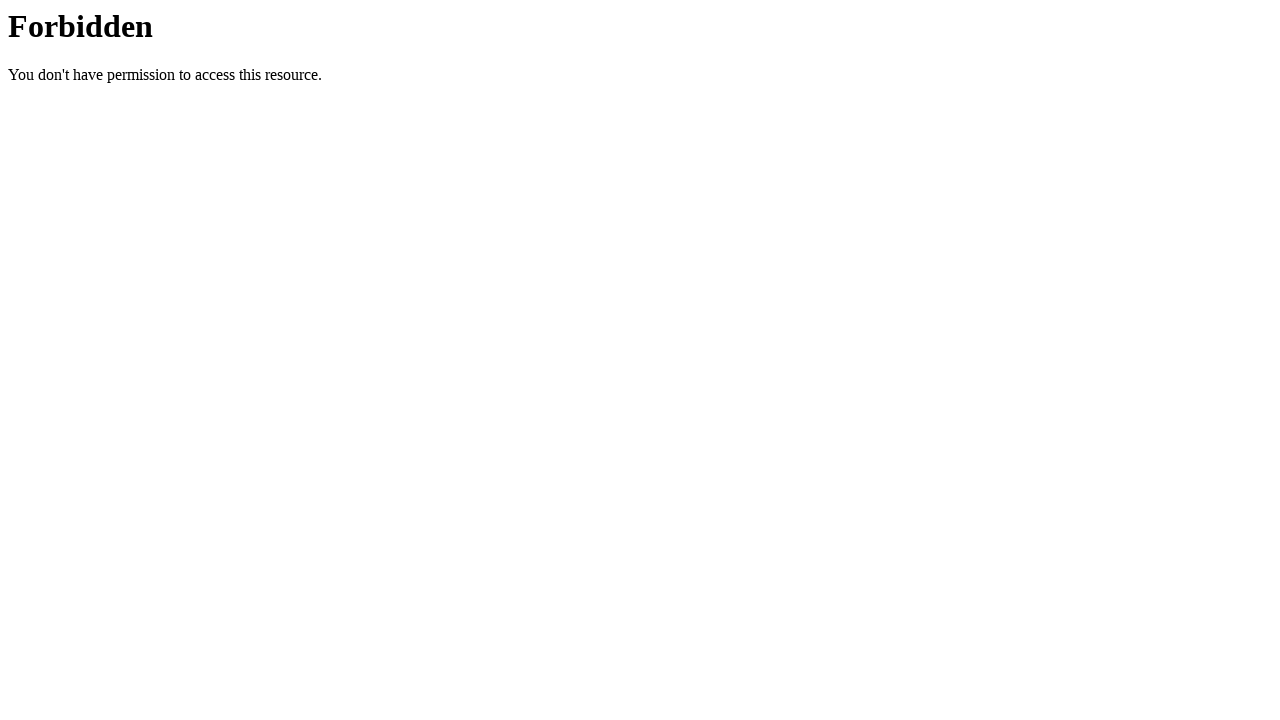

Set viewport size to 400x500
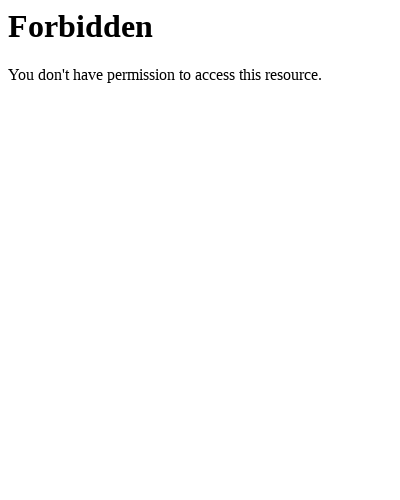

Page loaded (domcontentloaded event)
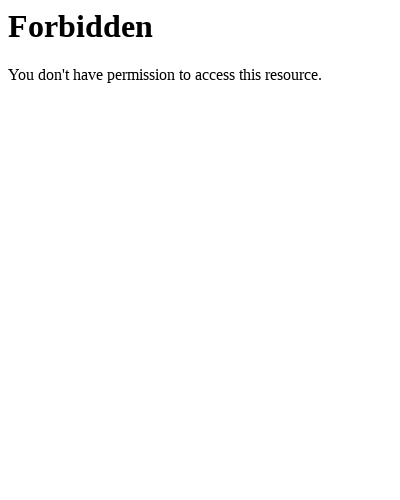

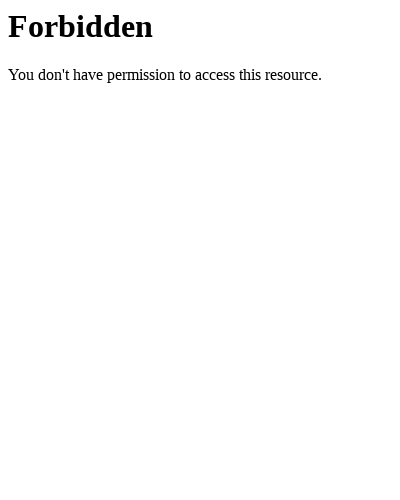